Solves a math problem by extracting a value from an element's attribute, calculating the result, filling a form with the answer, selecting checkboxes and radio buttons, and submitting the form

Starting URL: http://suninjuly.github.io/get_attribute.html

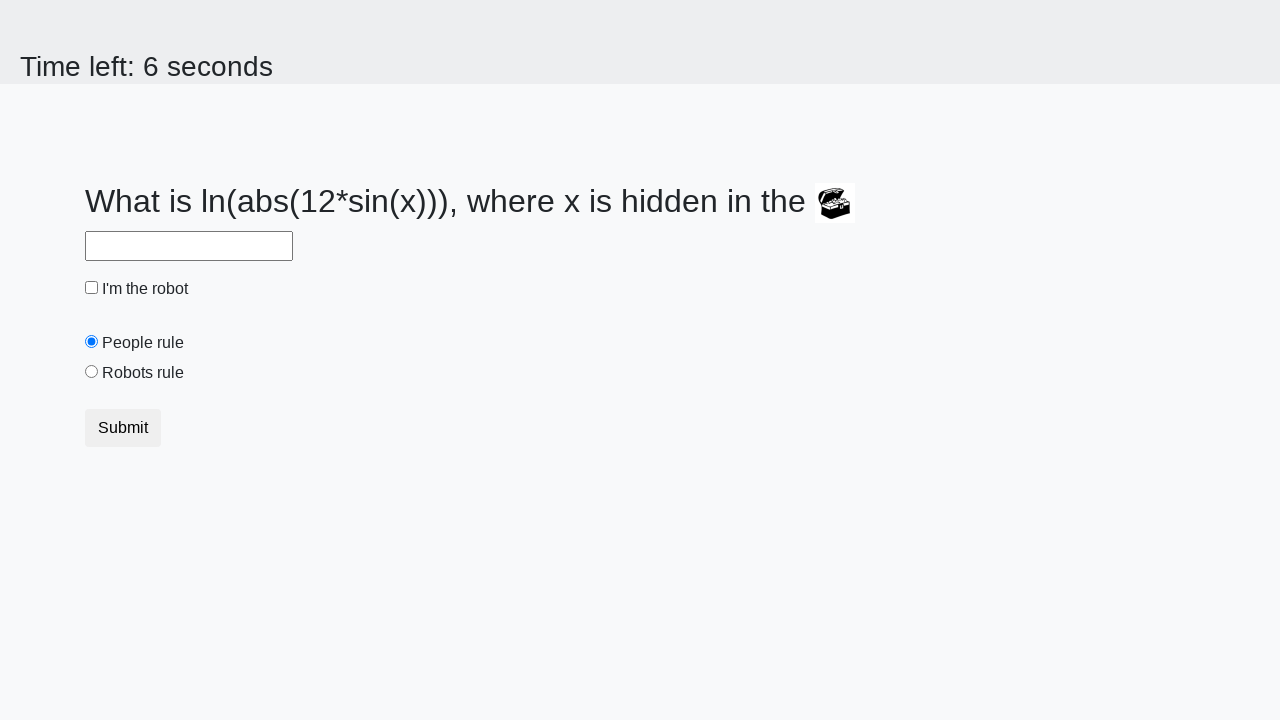

Located treasure element with id='treasure'
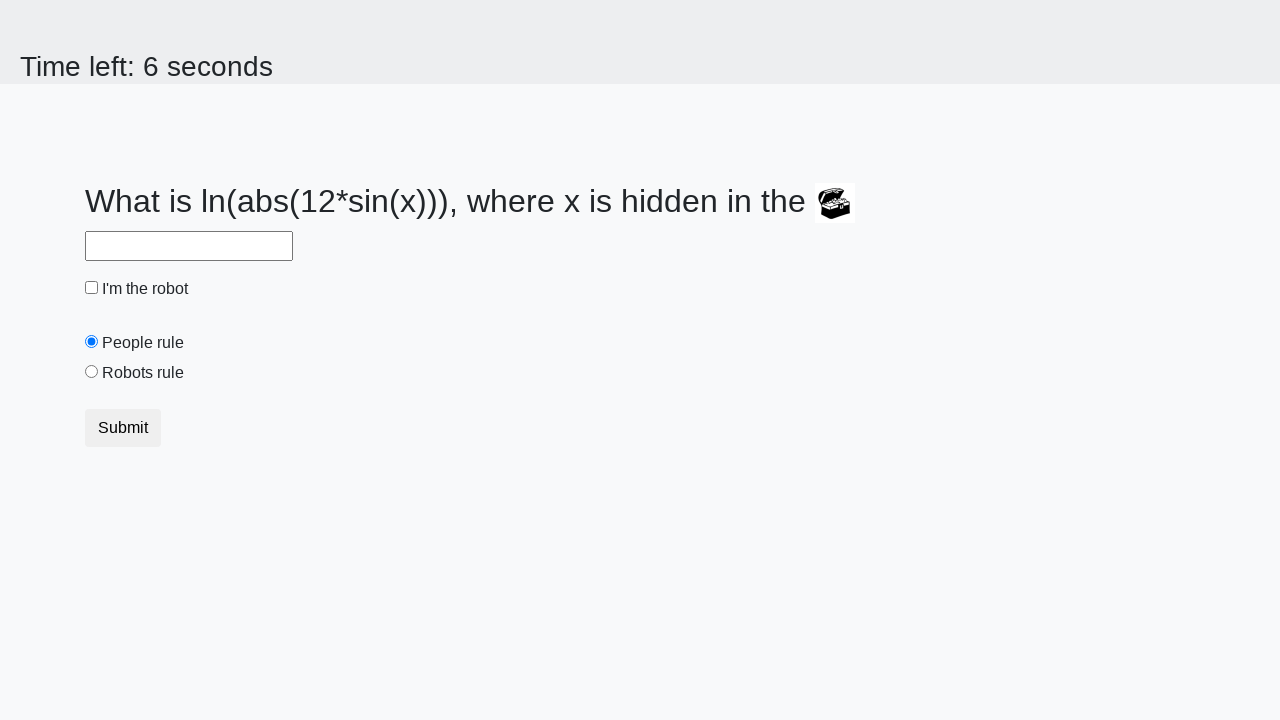

Extracted 'valuex' attribute from treasure element
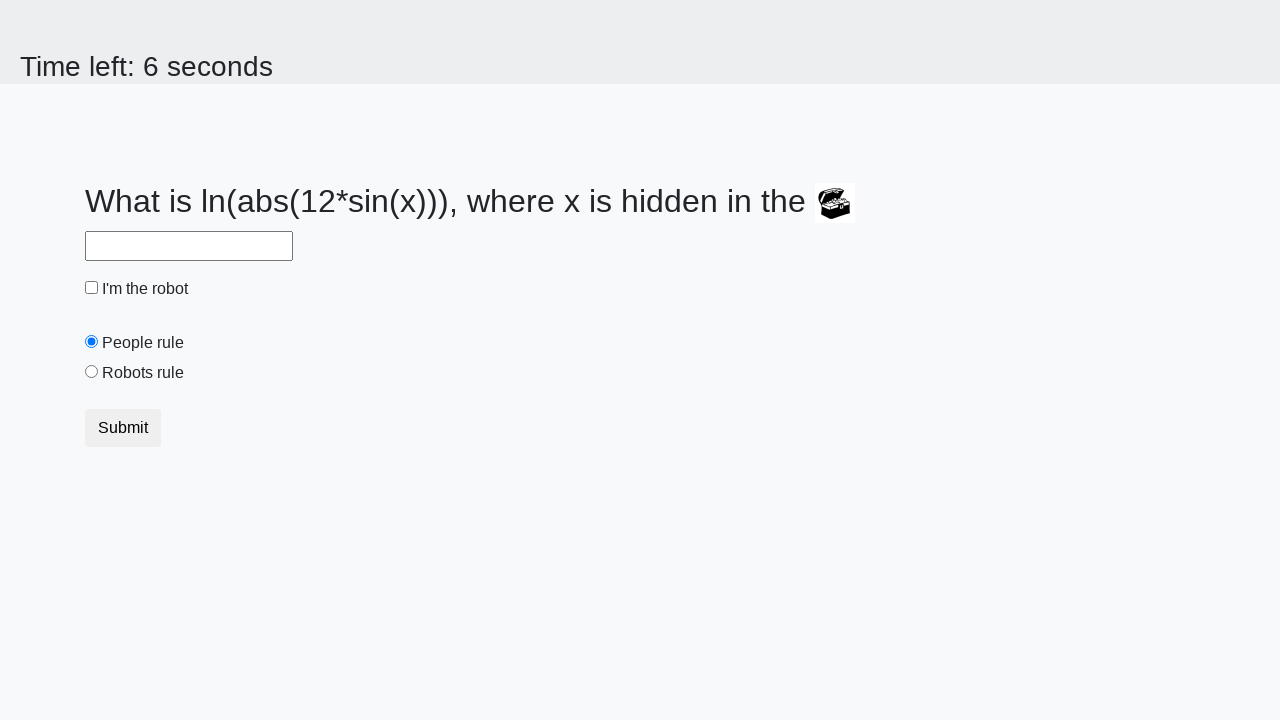

Calculated result: 1.7577168869515956 from value: 521
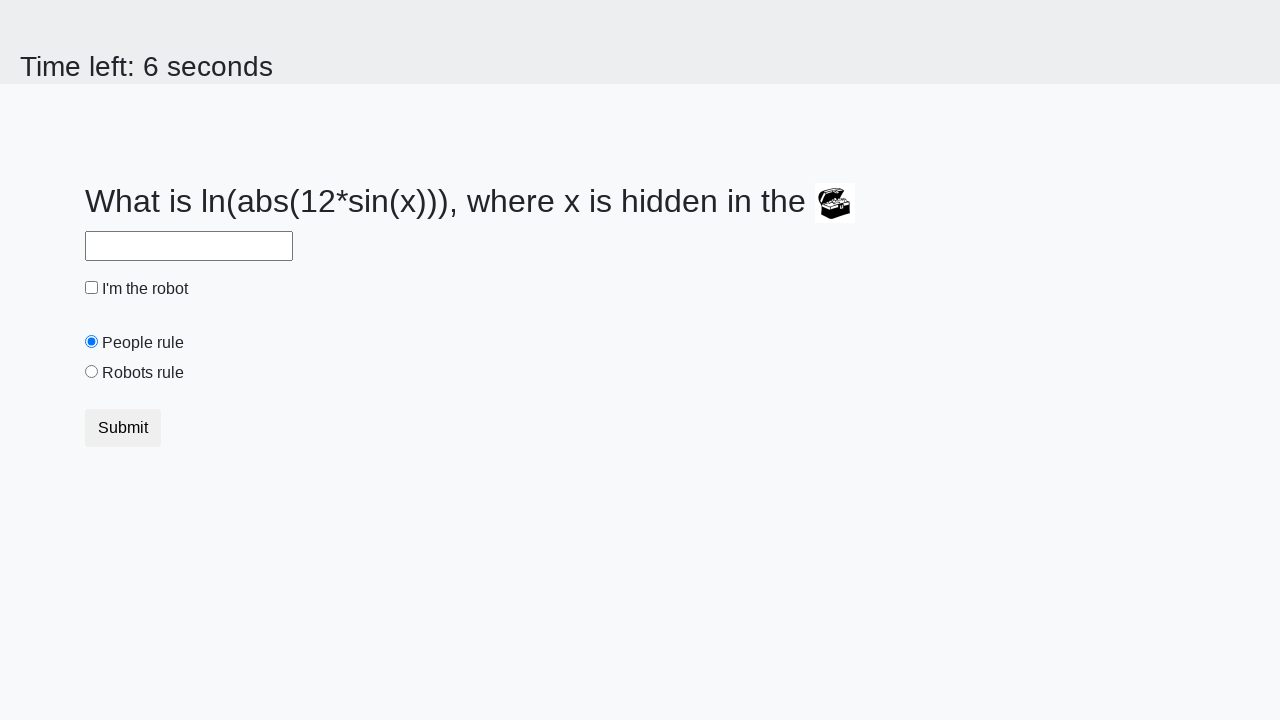

Filled text input with calculated value: 1.7577168869515956 on [type='text']
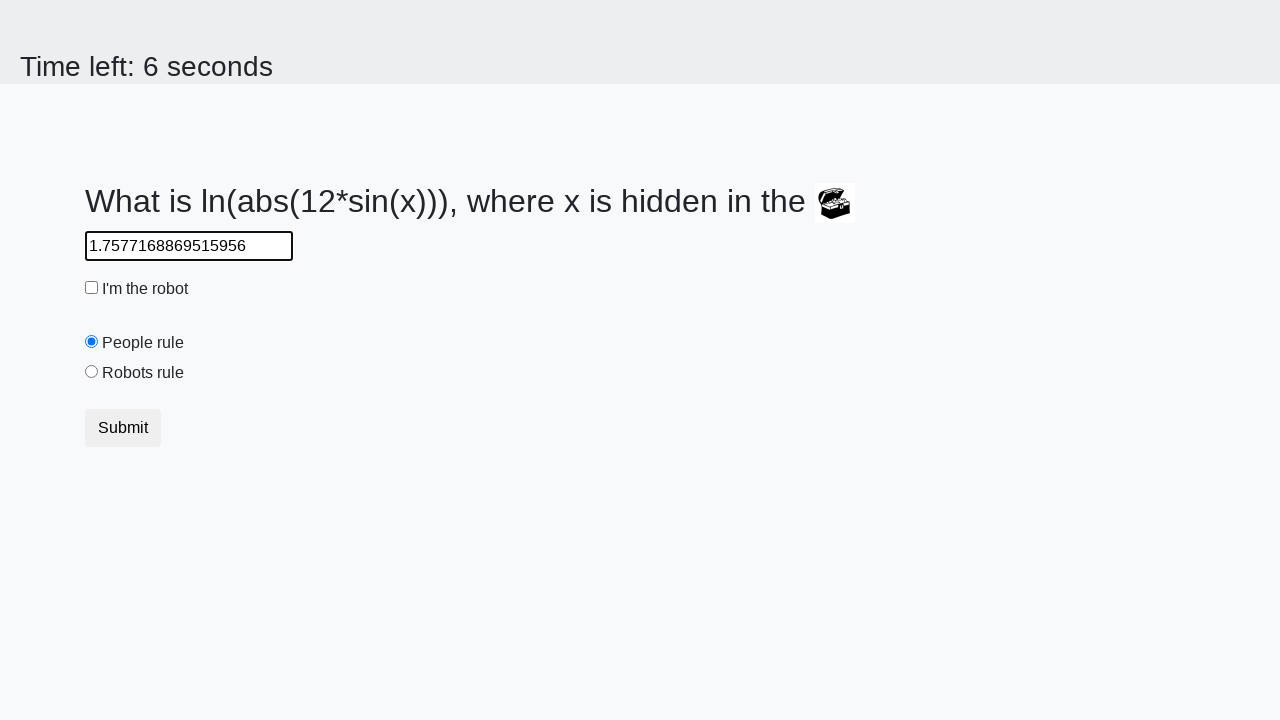

Clicked robot checkbox at (92, 288) on [id='robotCheckbox']
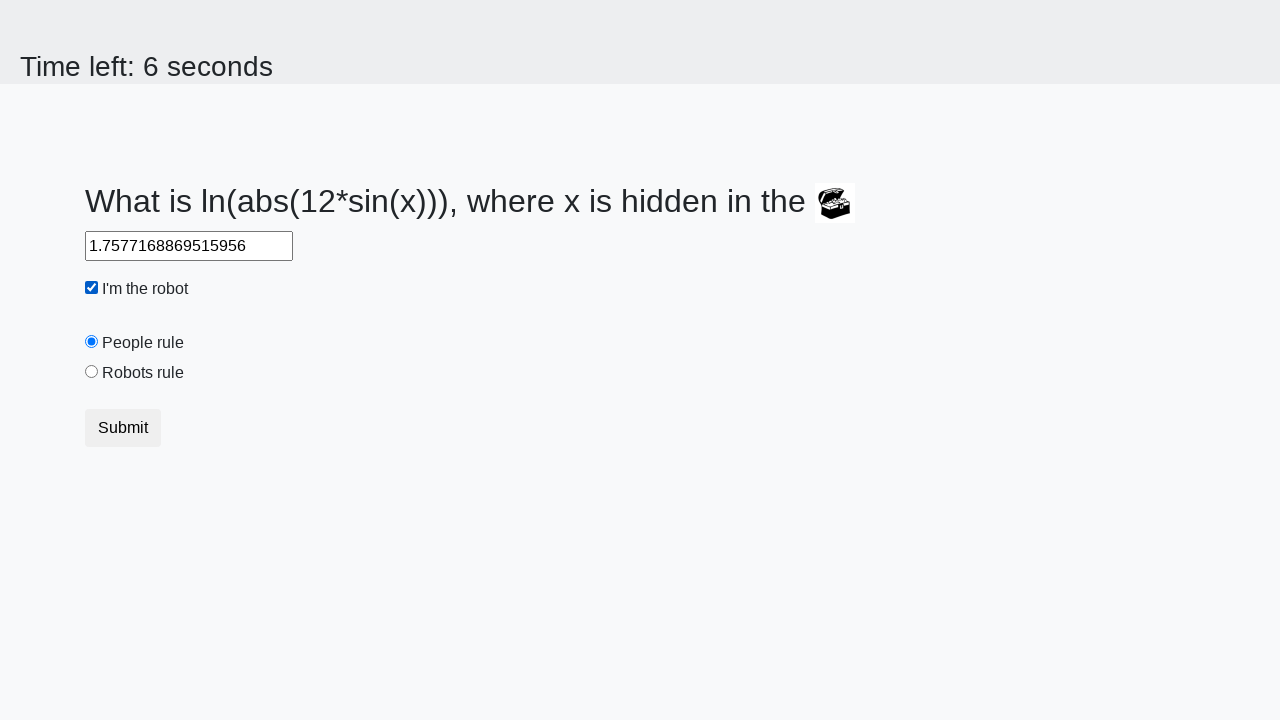

Selected robots rule radio button at (92, 372) on [id='robotsRule']
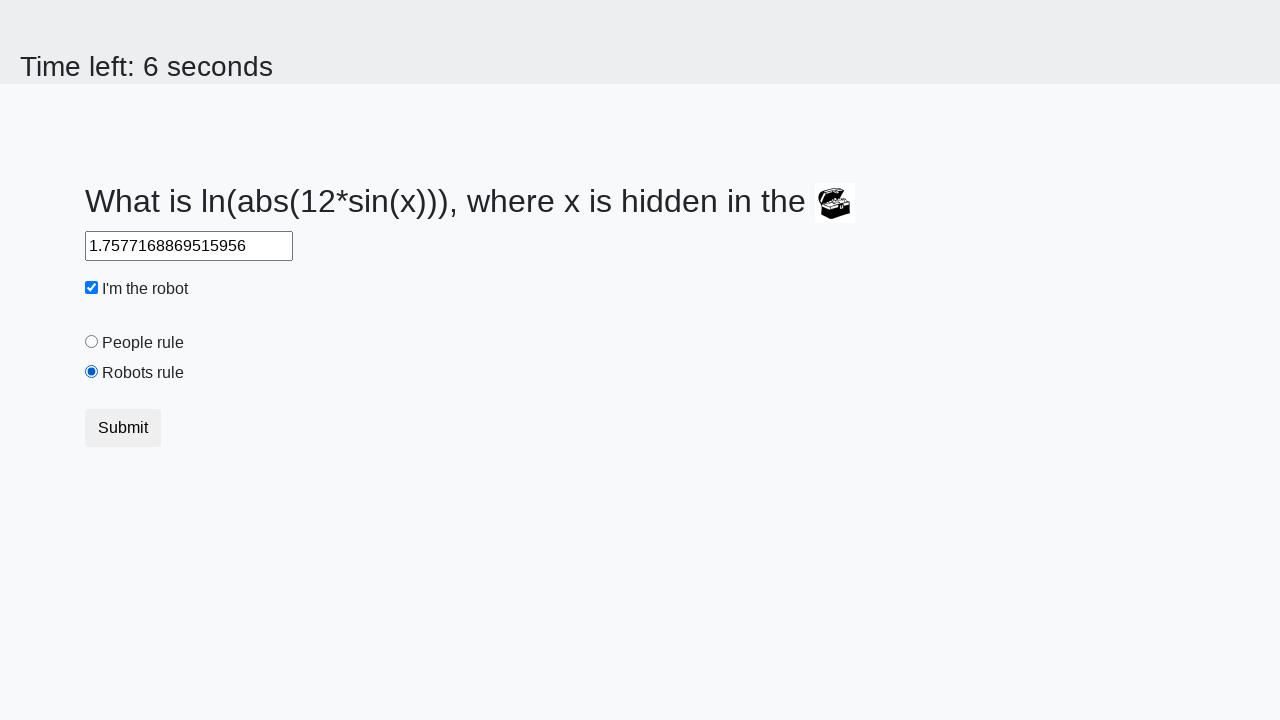

Clicked submit button to submit form at (123, 428) on [type='submit']
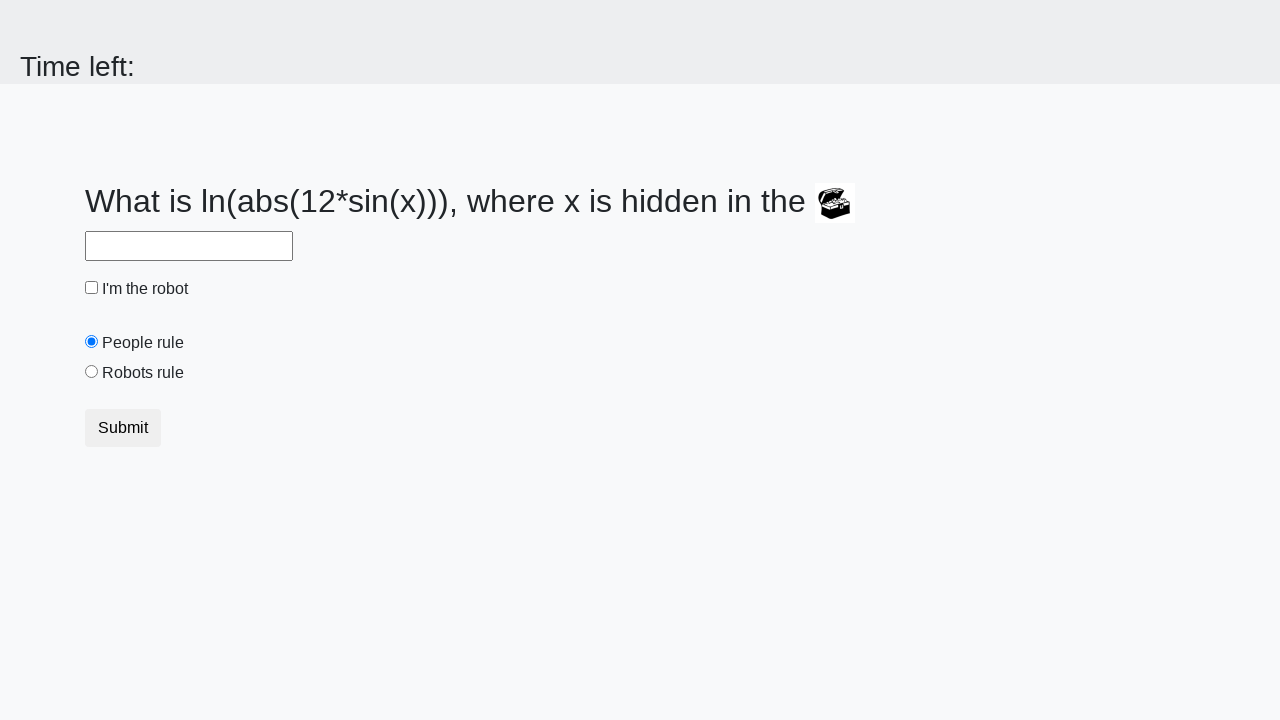

Set up dialog handler to accept alerts
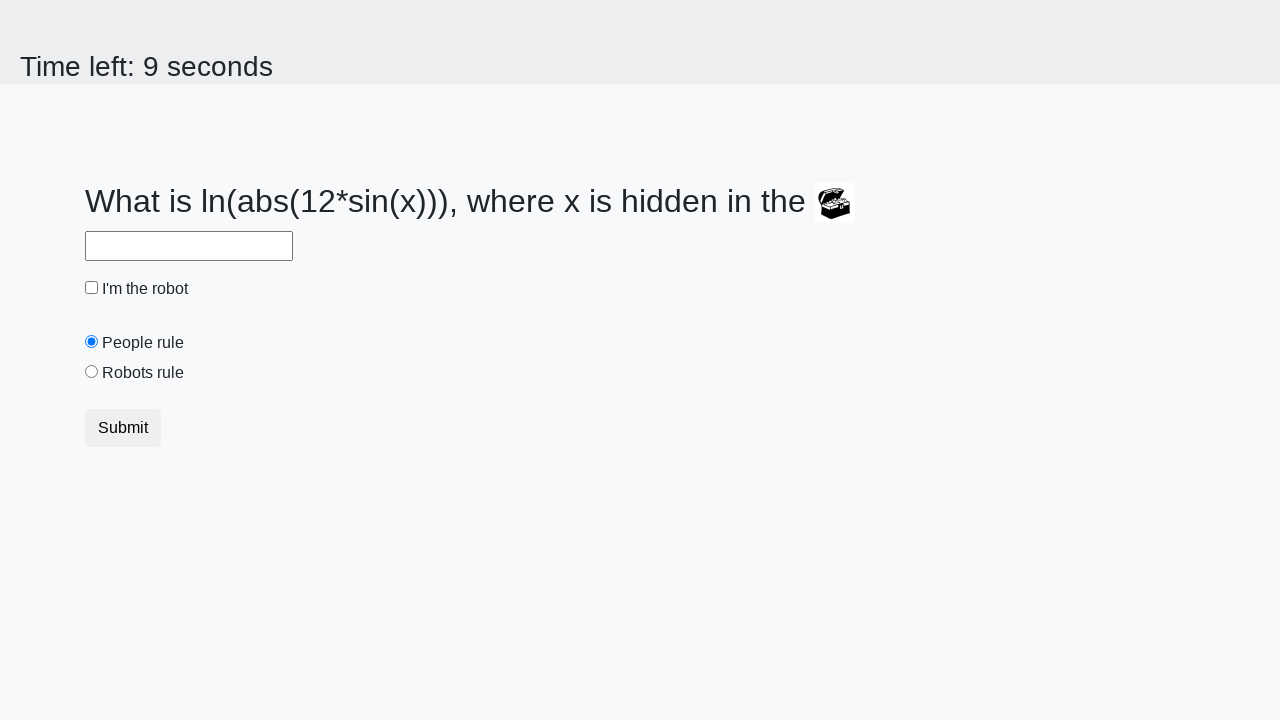

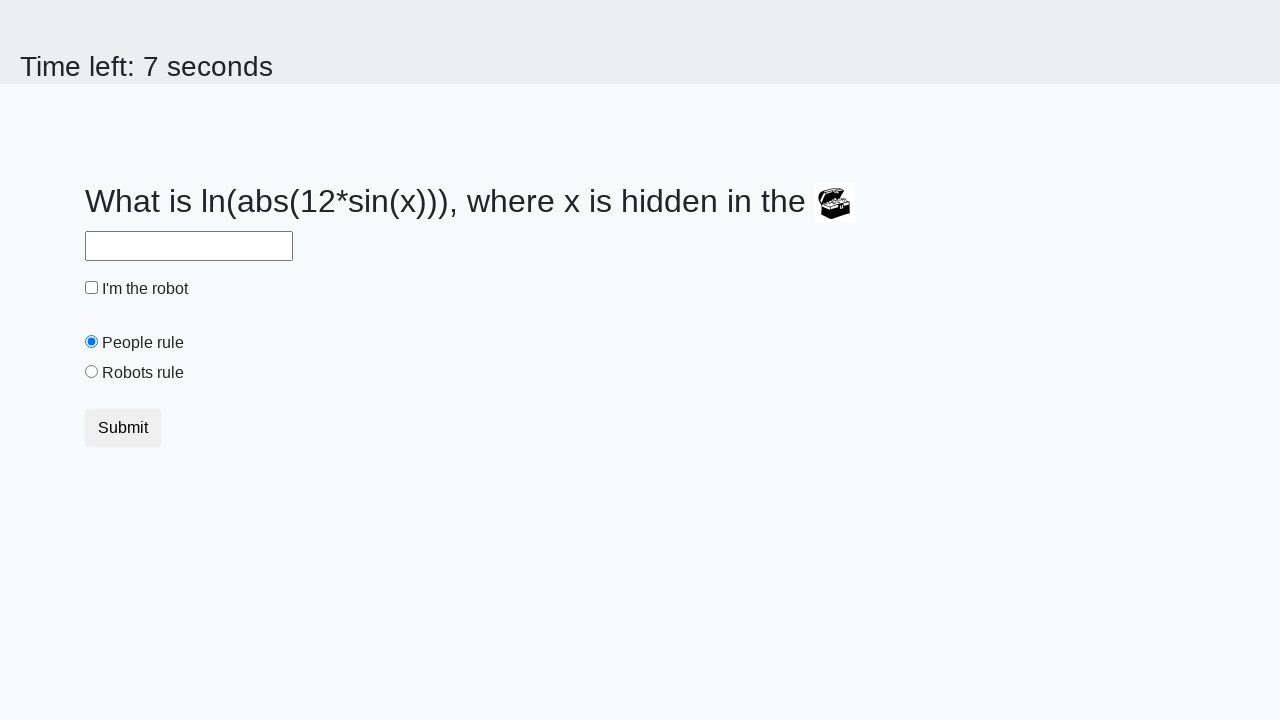